Tests scroll actions and mouse interactions by scrolling to elements, clicking a checkbox, and performing a right-click action on a button

Starting URL: https://demoapps.qspiders.com/ui/scroll/newTabVertical

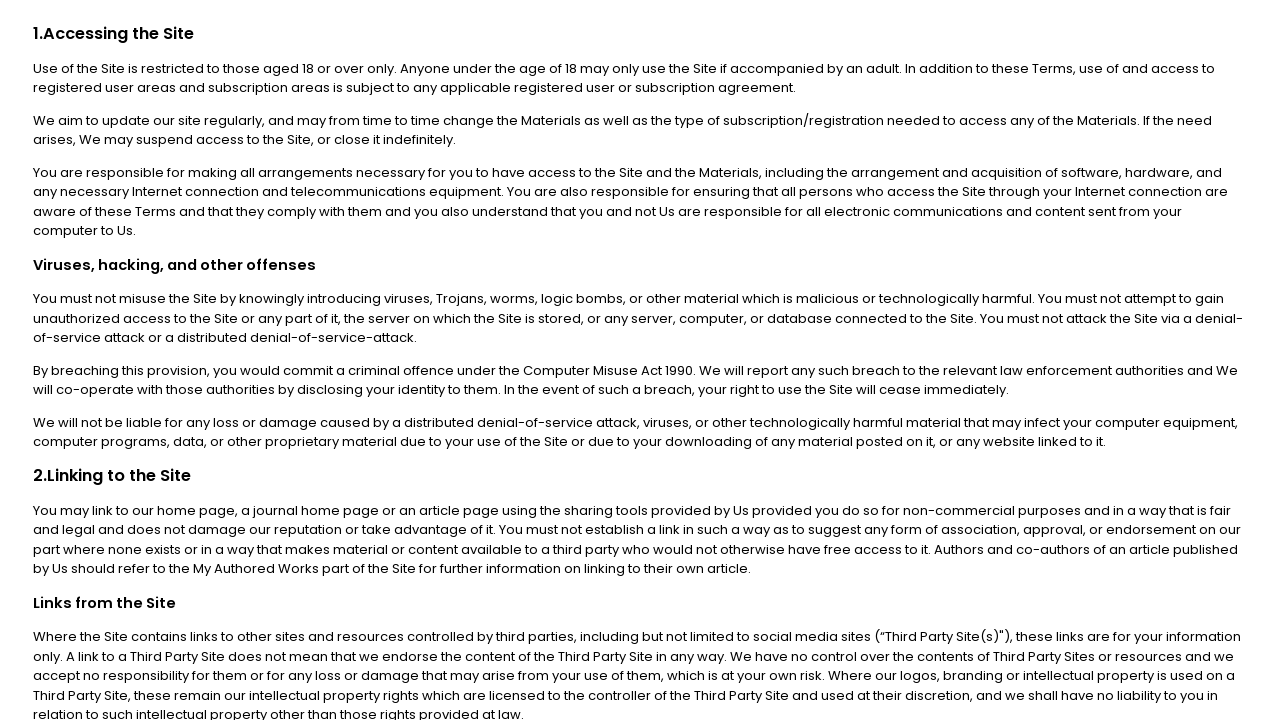

Scrolled to checkbox element
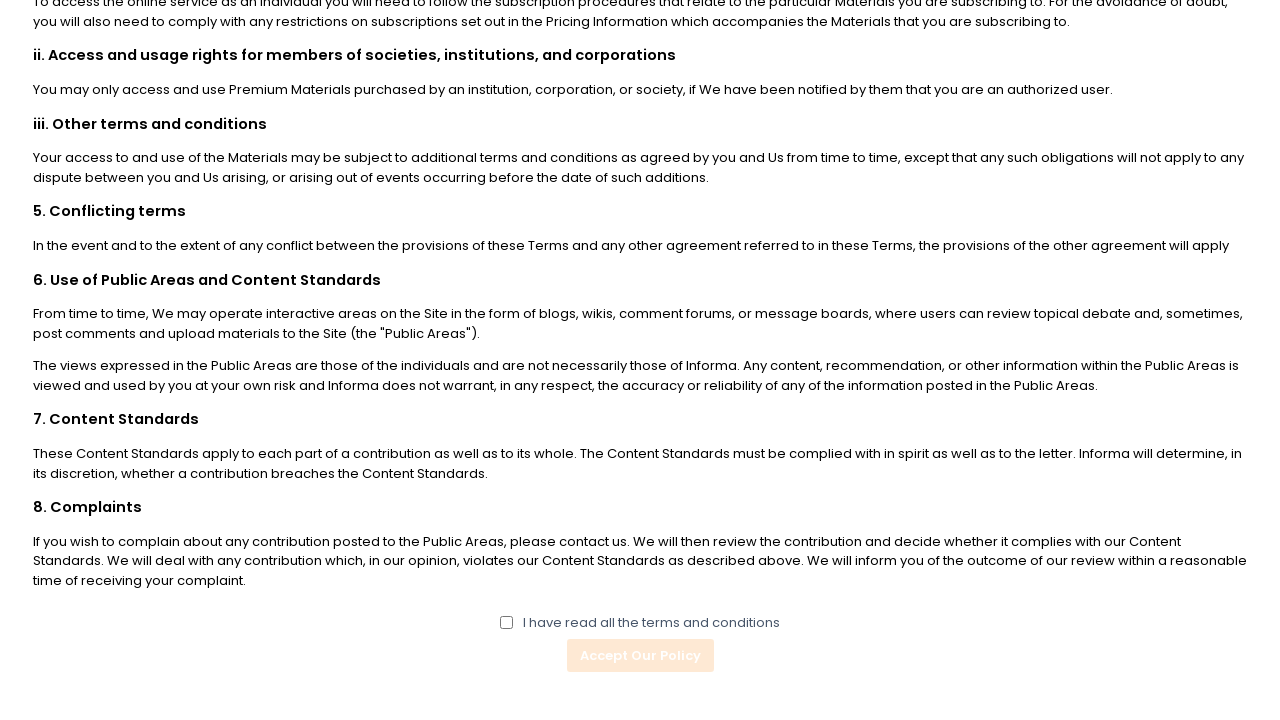

Waited 3 seconds after scrolling to checkbox
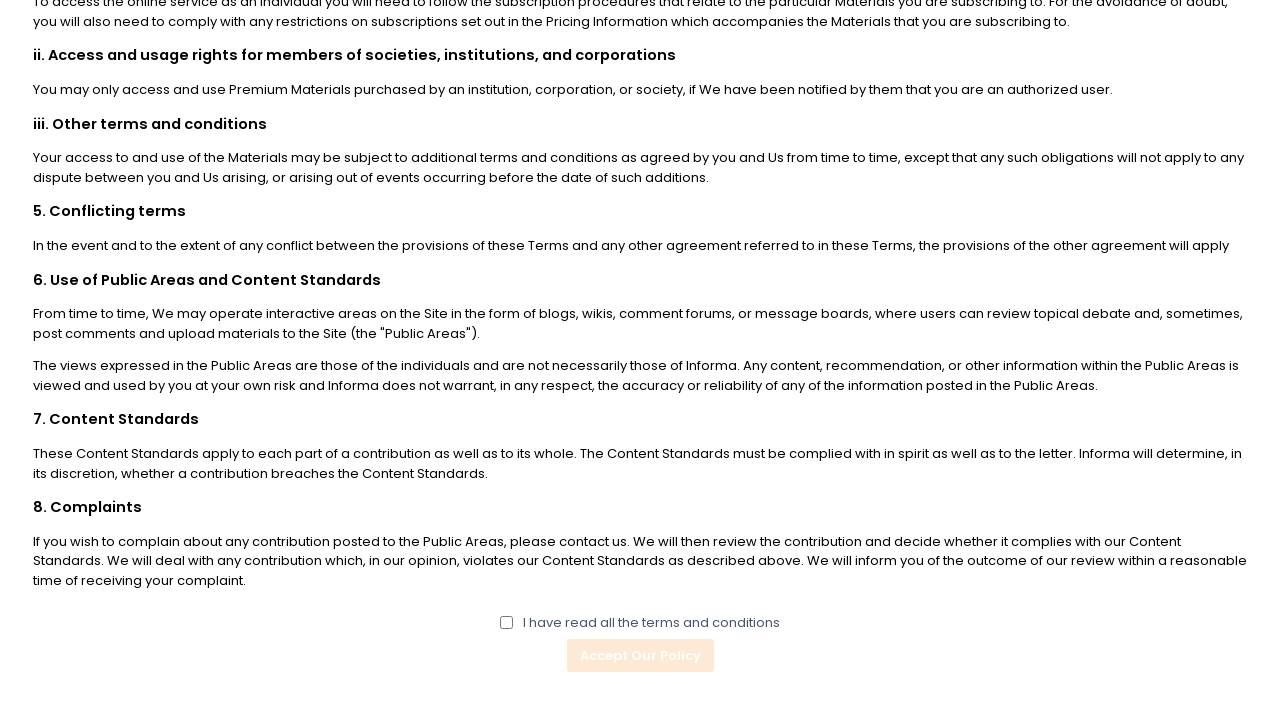

Clicked the checkbox at (507, 623) on xpath=//input[@type='checkbox']
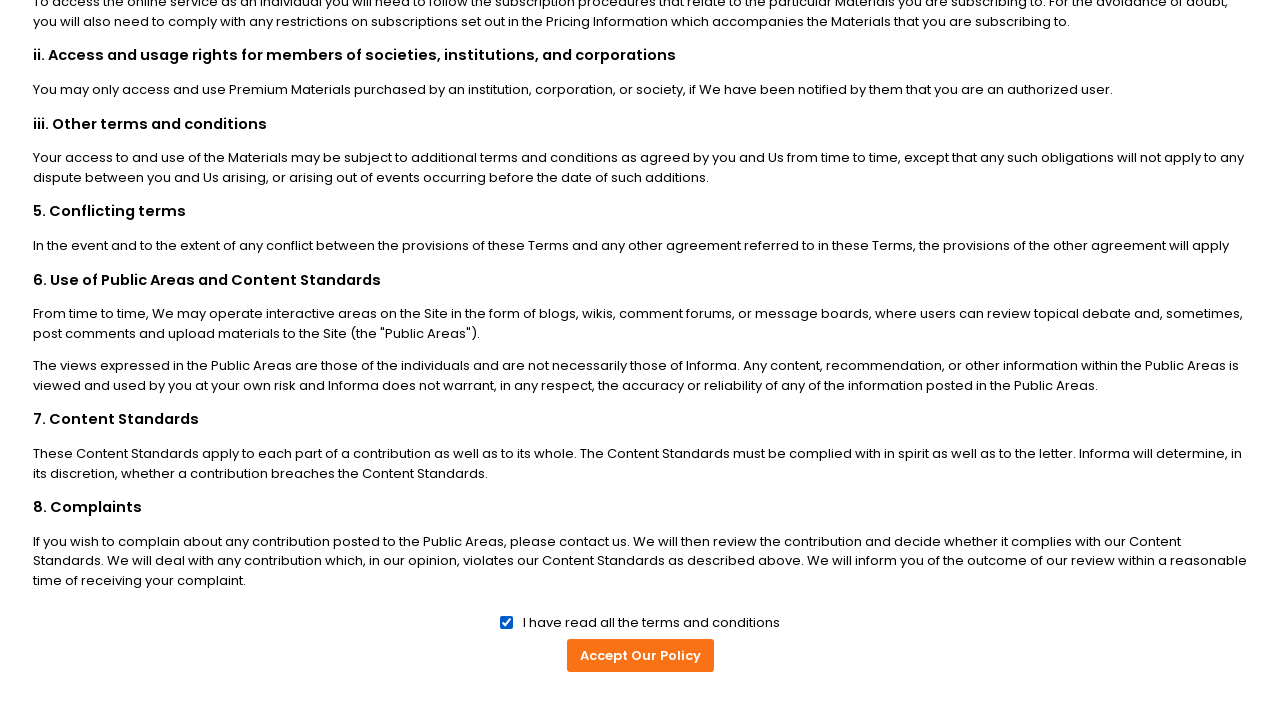

Waited 3 seconds after clicking checkbox
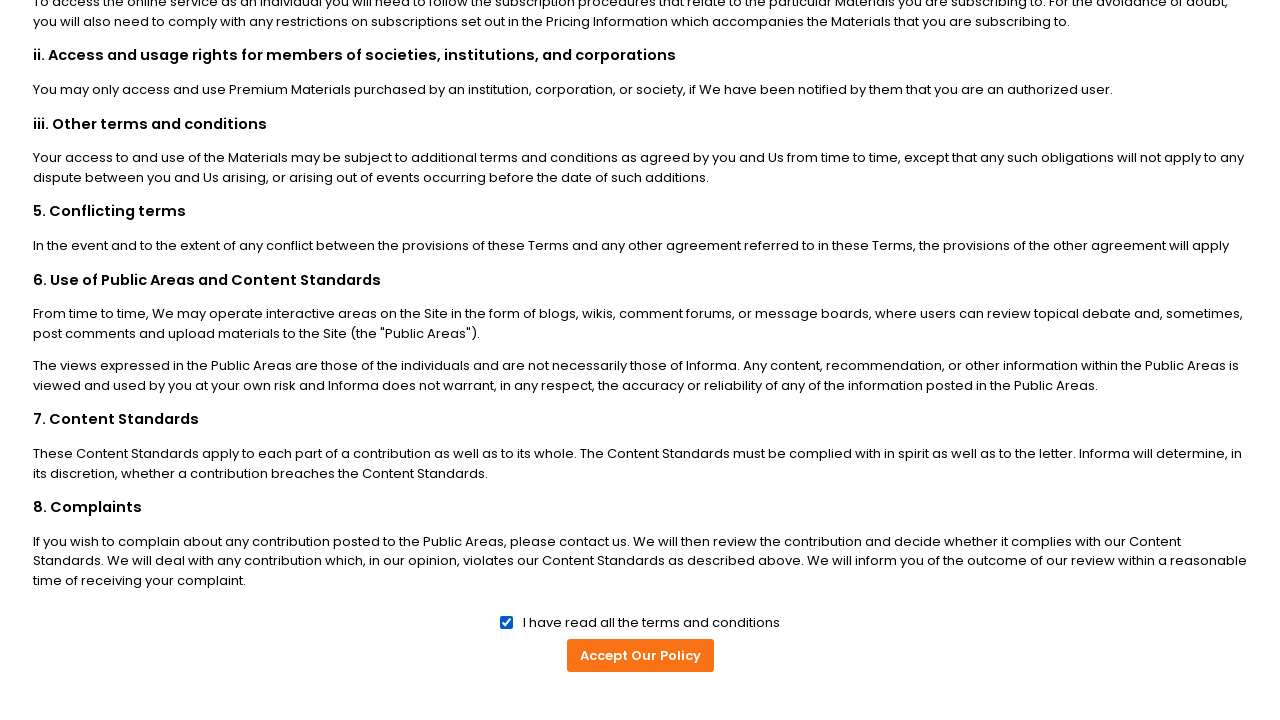

Scrolled to 'Accept Our Policy' button
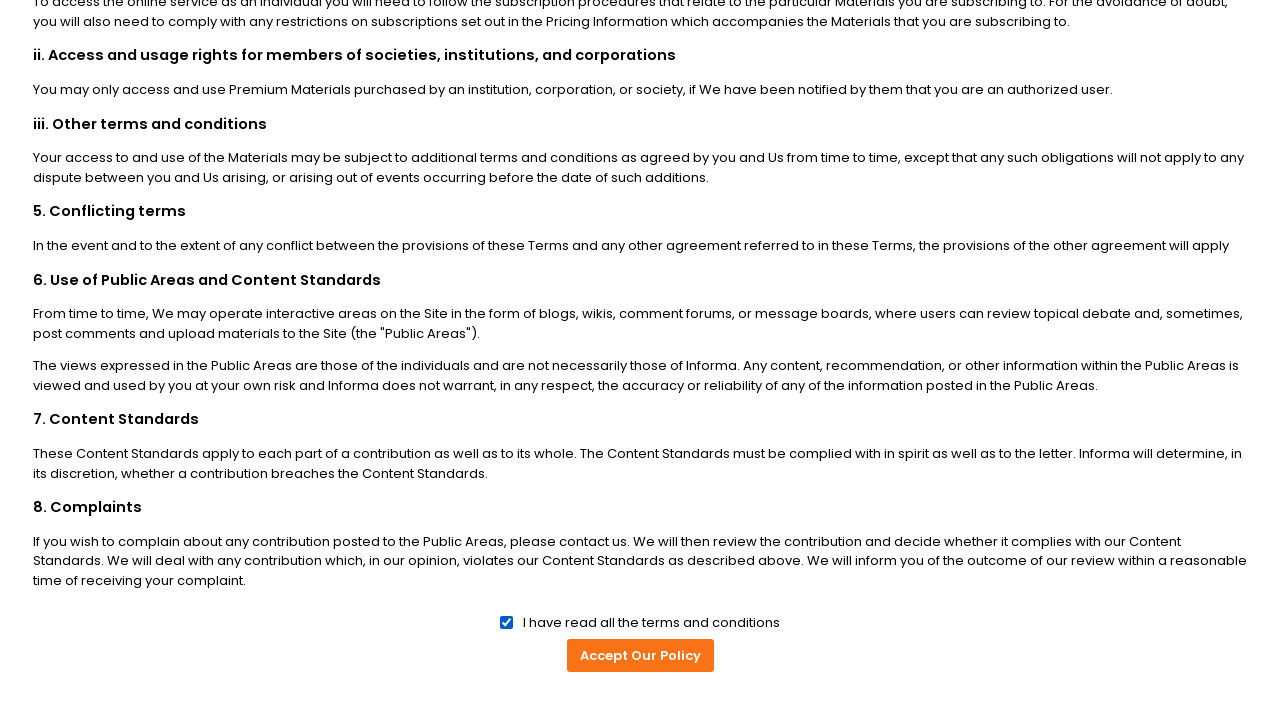

Waited 3 seconds after scrolling to Accept Policy button
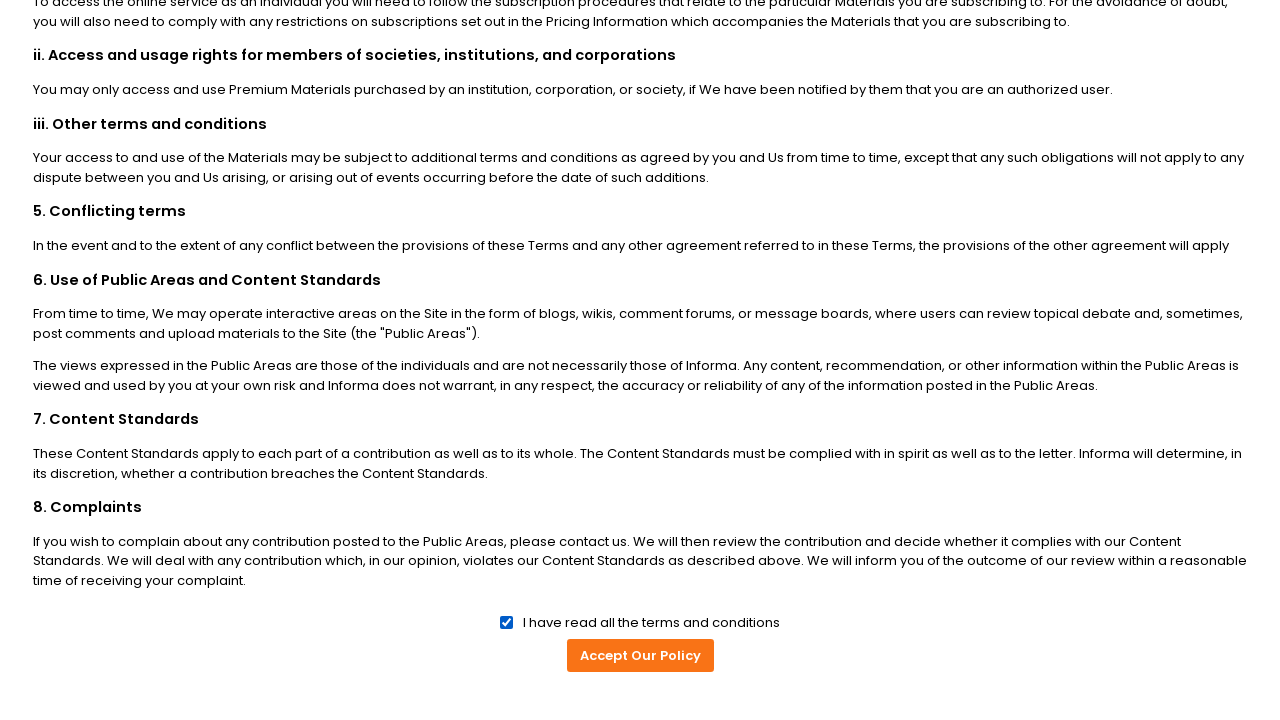

Right-clicked on 'Accept Our Policy' button at (640, 655) on xpath=//button[text()='Accept Our Policy']
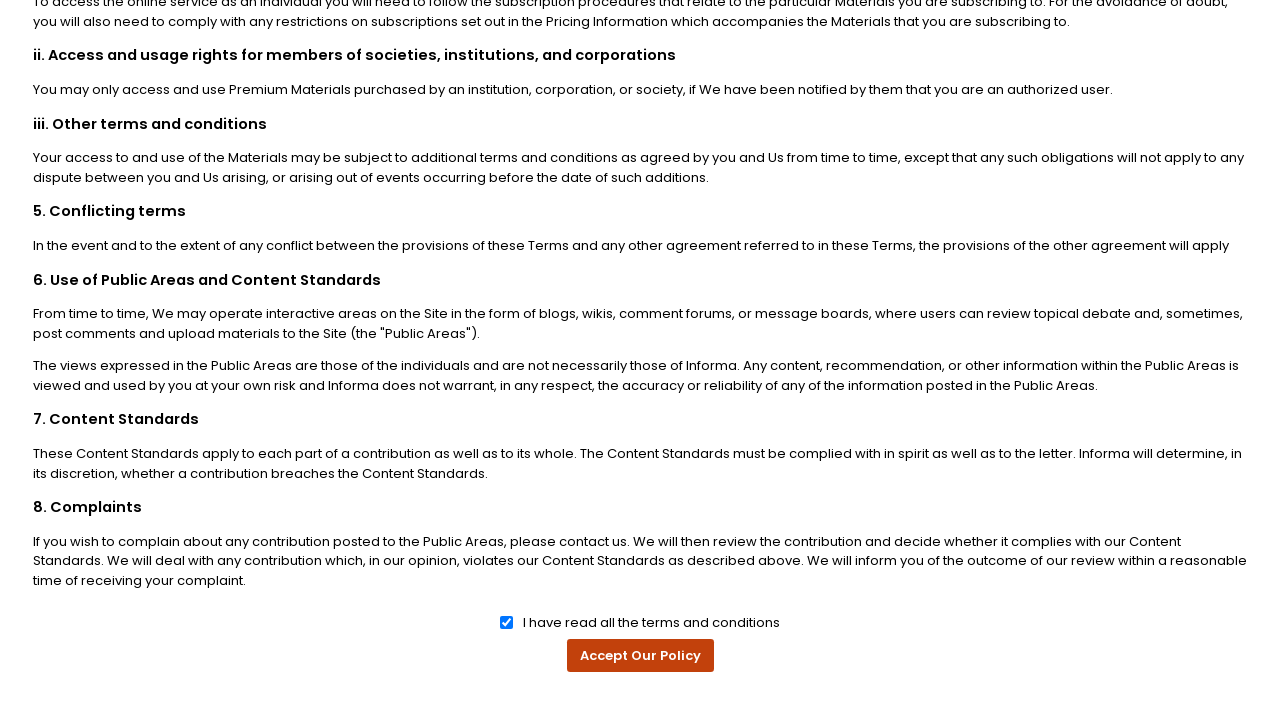

Waited 3 seconds after right-clicking button
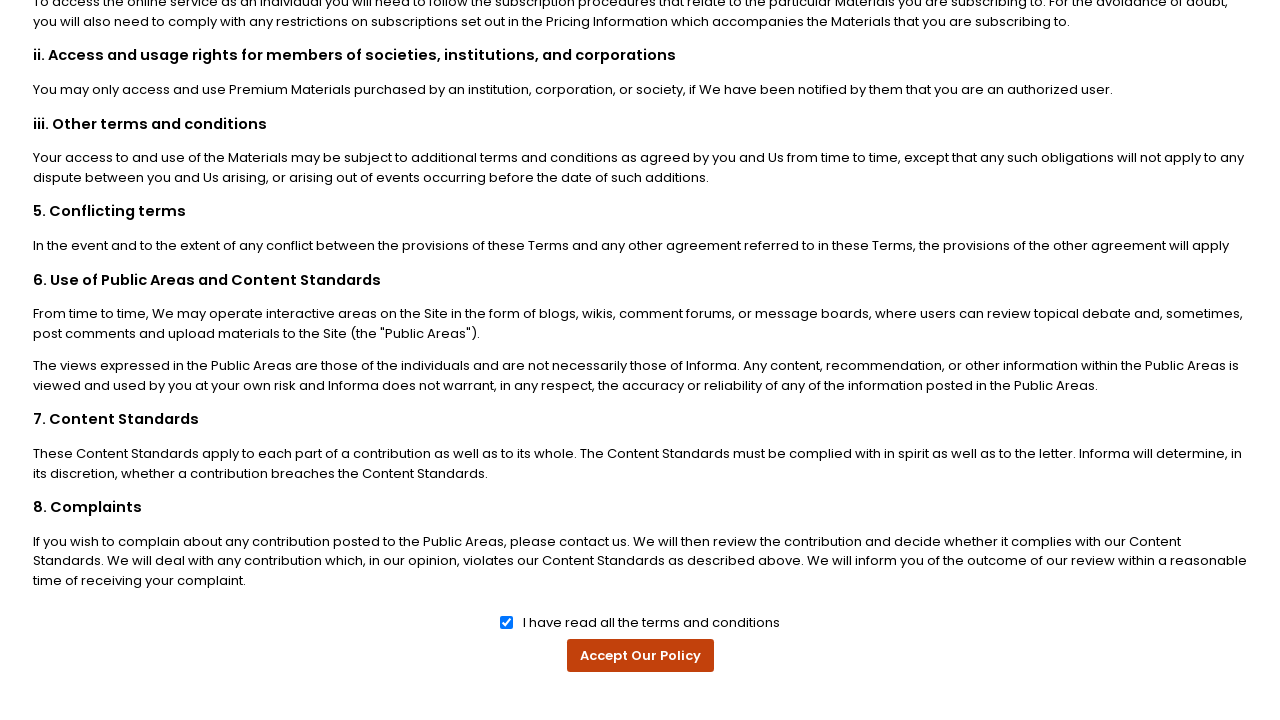

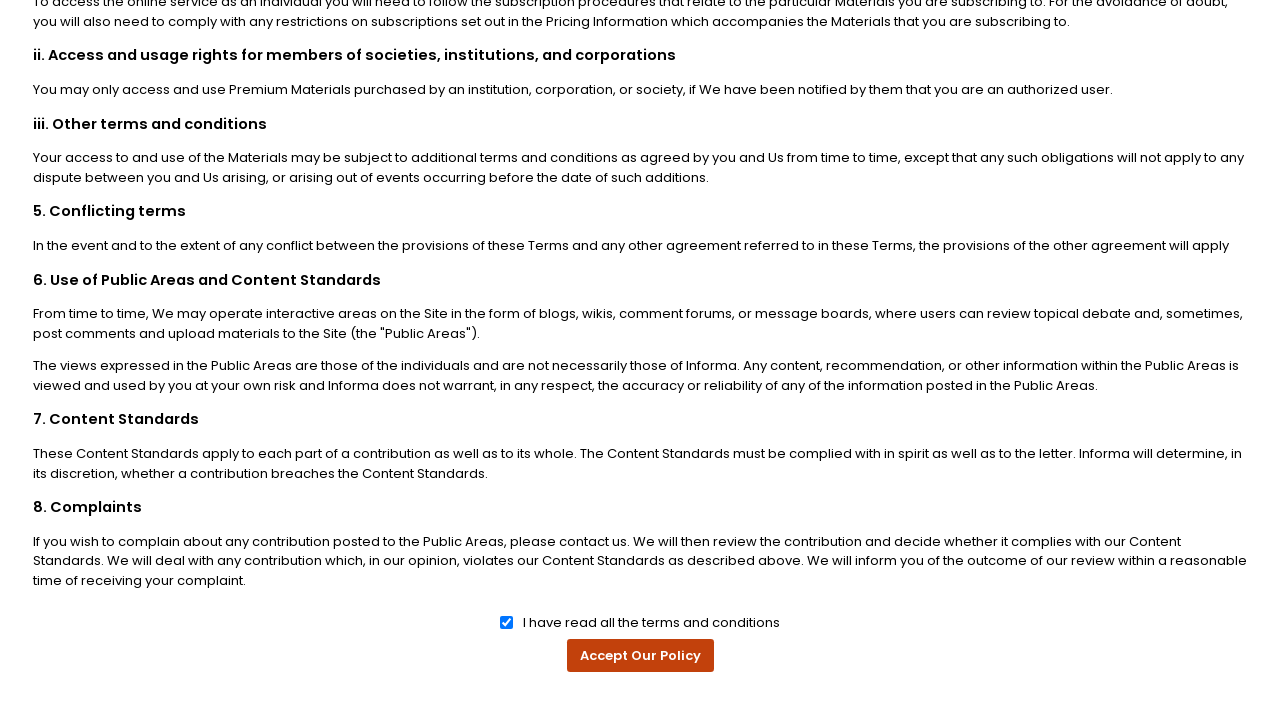